Tests a slow calculator web application by setting a delay value, performing a calculation (7 + 8), and verifying the result equals 15

Starting URL: https://bonigarcia.dev/selenium-webdriver-java/slow-calculator.html

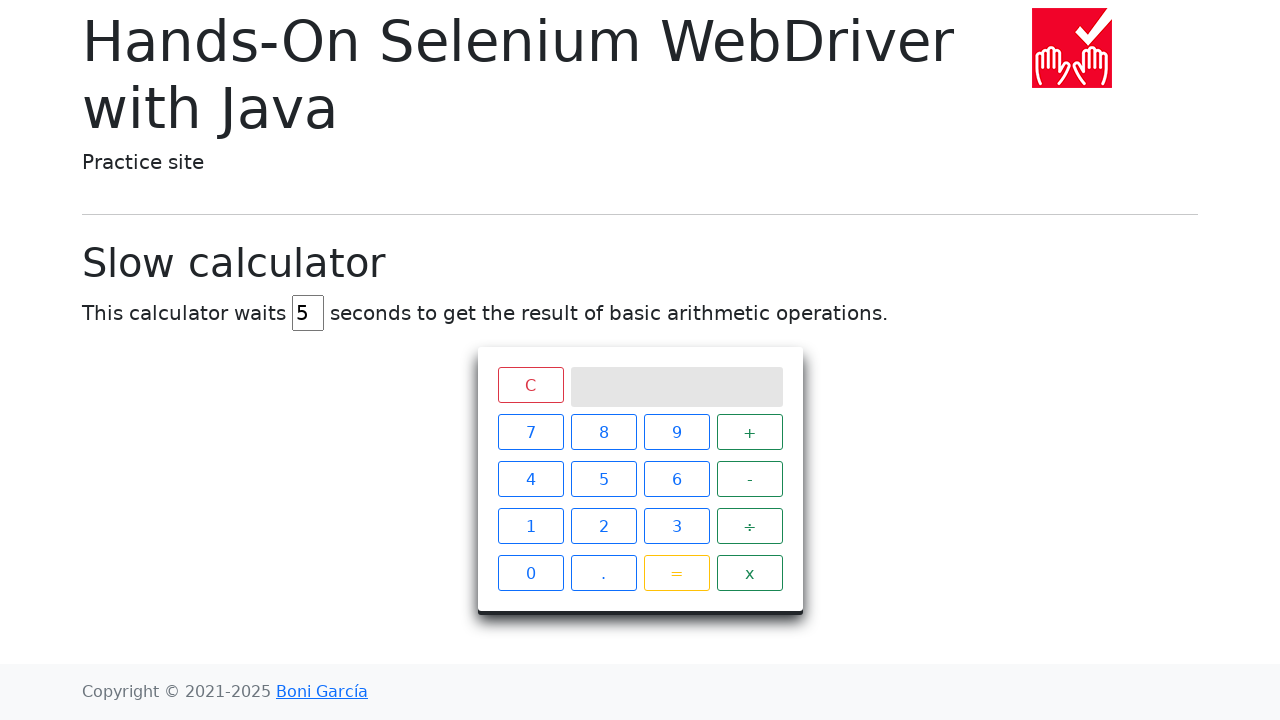

Waited for delay input field to load
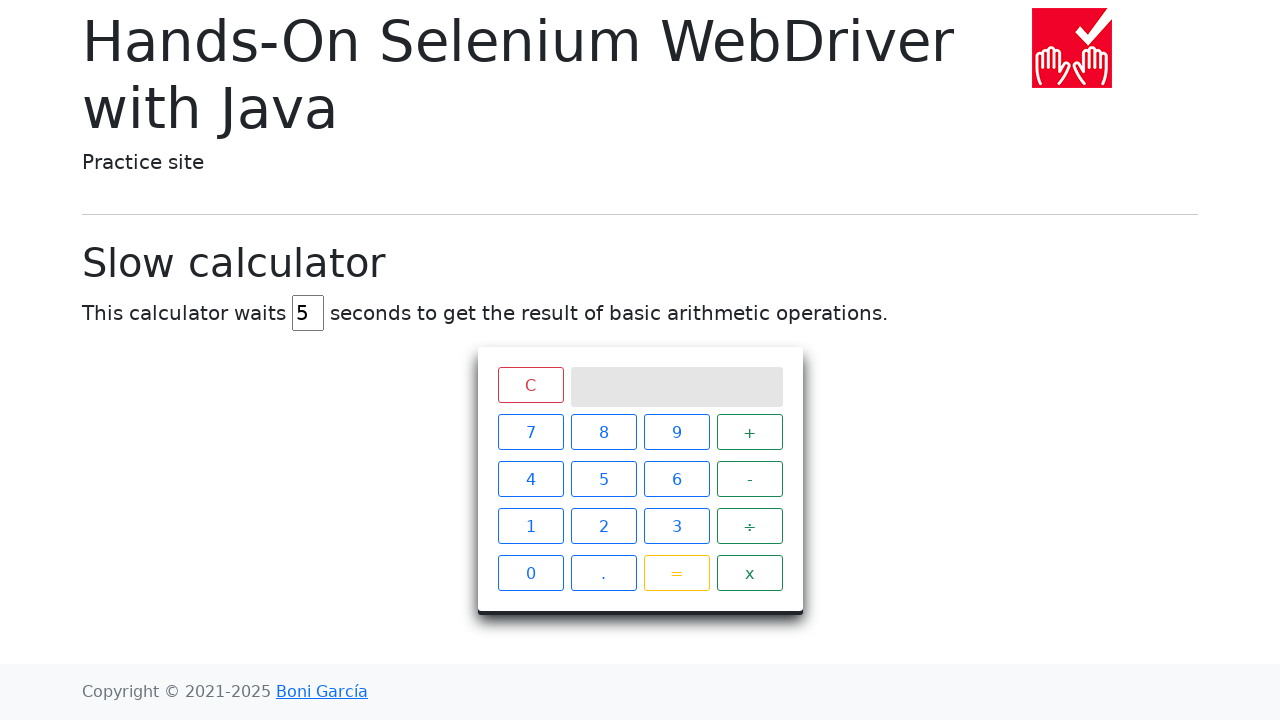

Set delay input to 45 seconds on input#delay
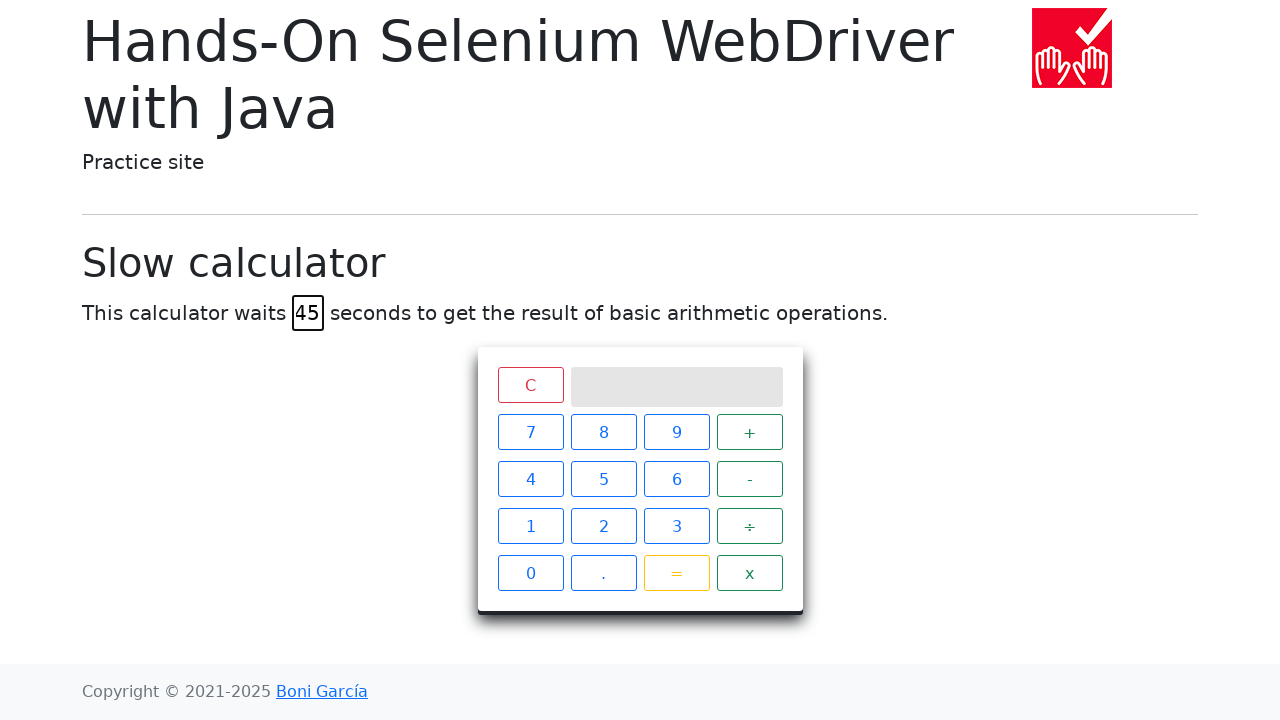

Clicked number 7 at (530, 432) on #calculator > div.keys > span:nth-child(1)
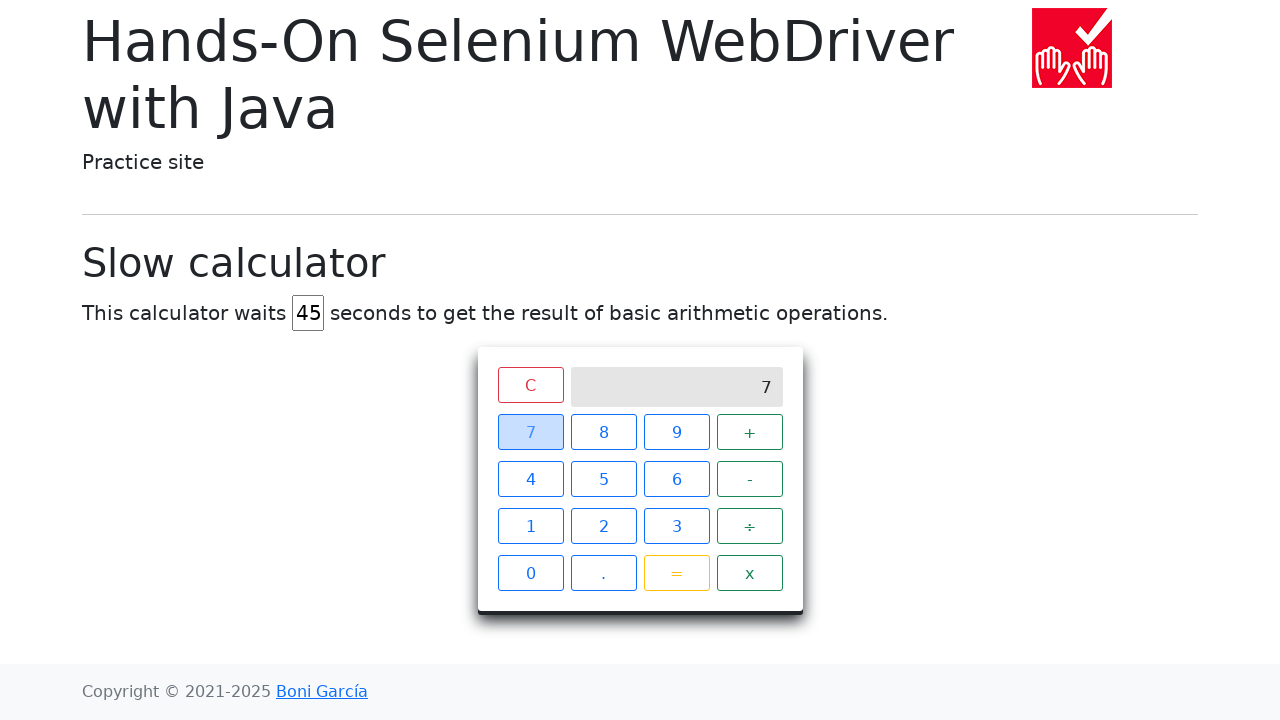

Clicked plus operator at (750, 432) on #calculator > div.keys > span:nth-child(4)
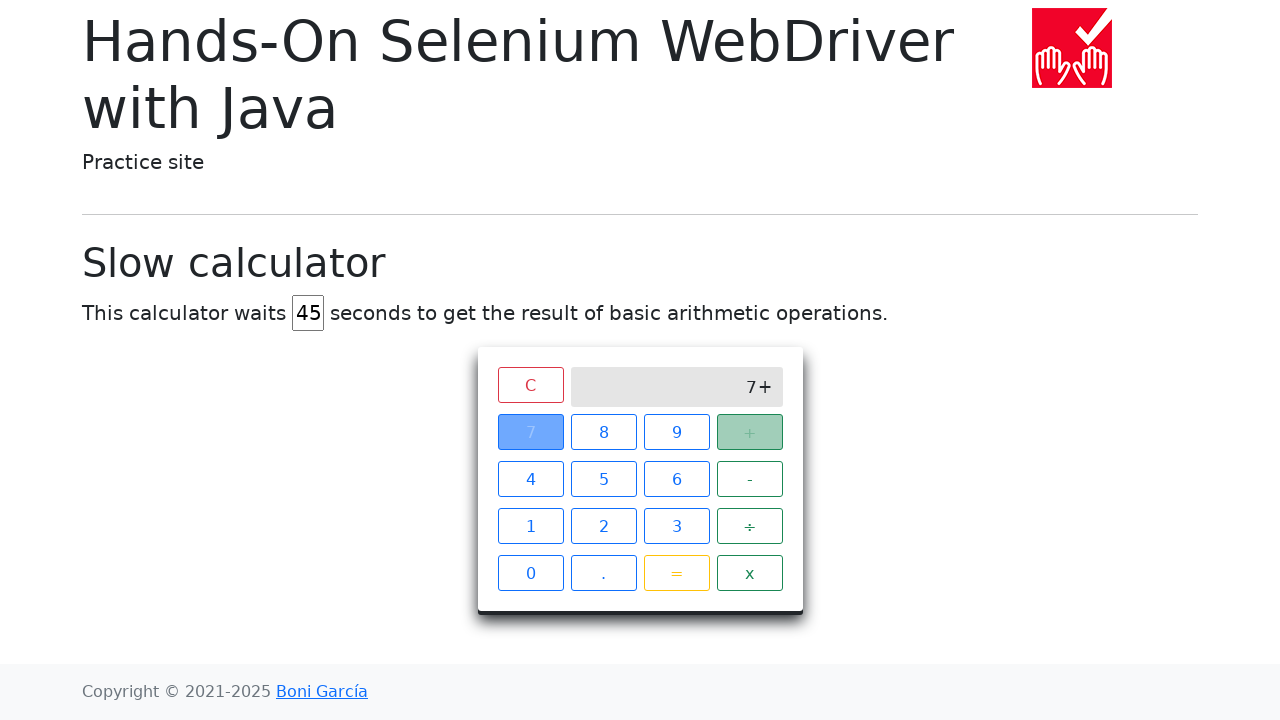

Clicked number 8 at (604, 432) on #calculator > div.keys > span:nth-child(2)
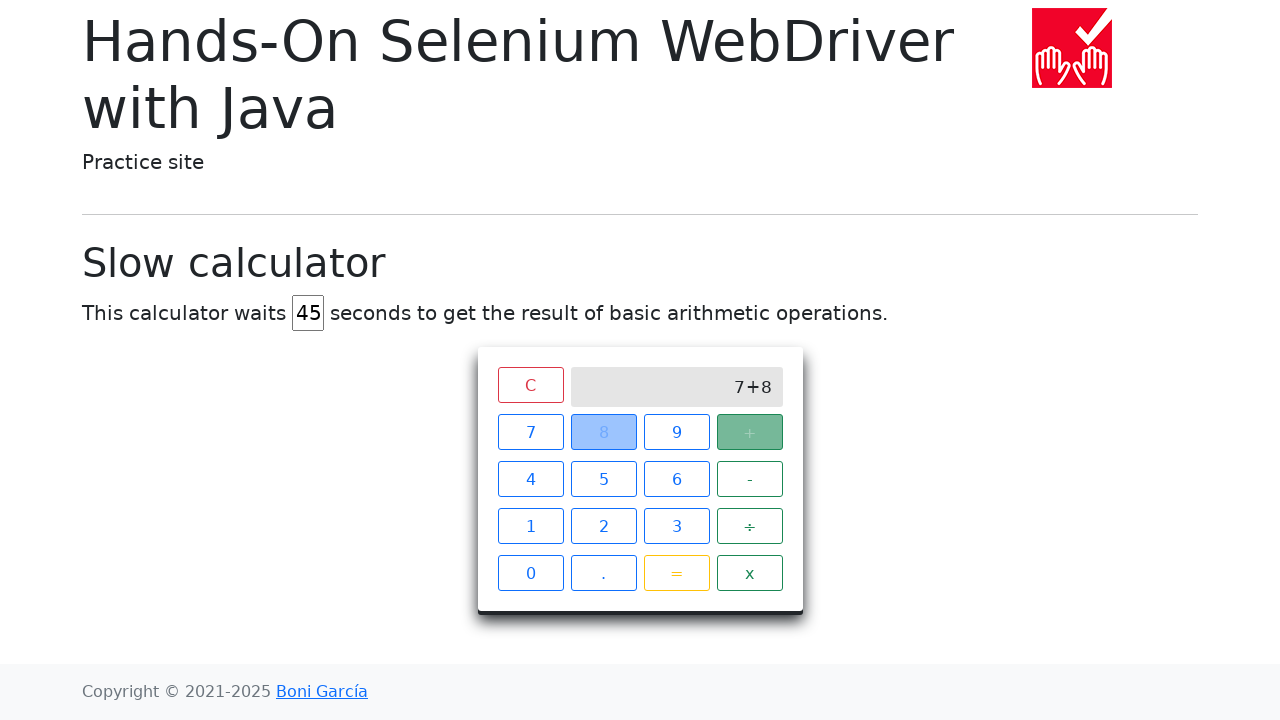

Clicked equals button at (676, 573) on #calculator > div.keys > span.btn.btn-outline-warning
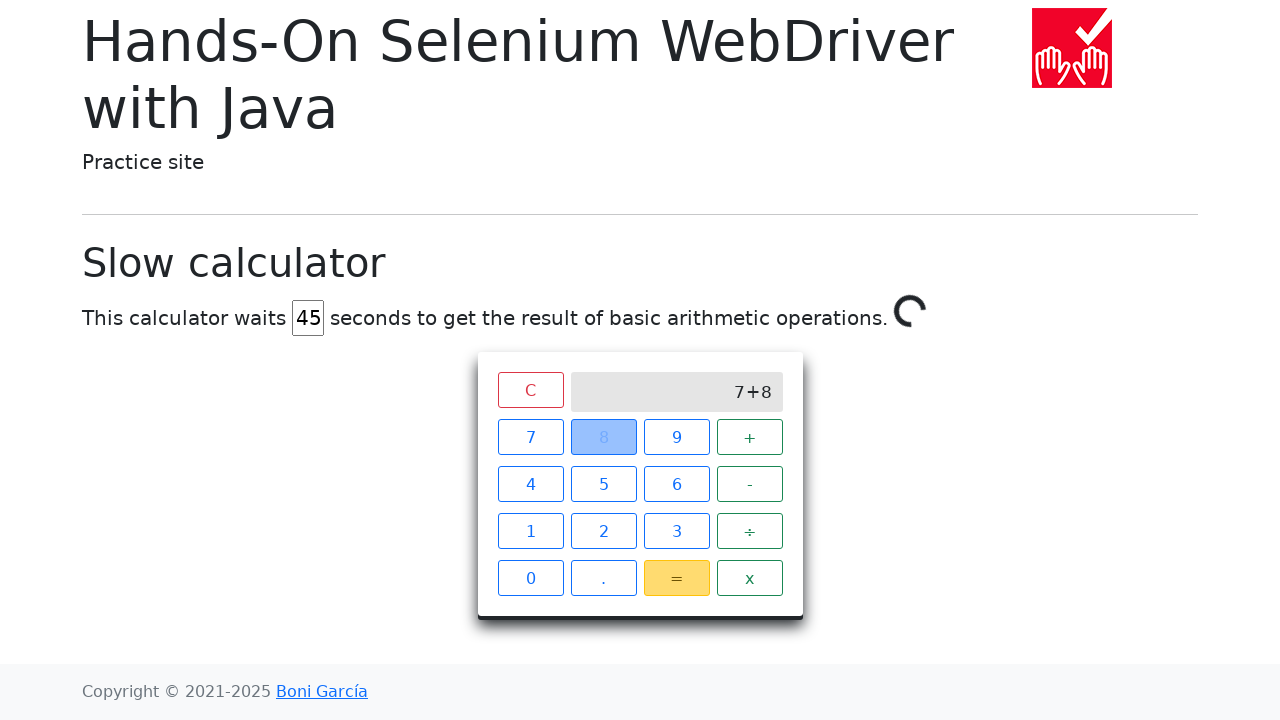

Calculation completed and result 15 appeared on screen
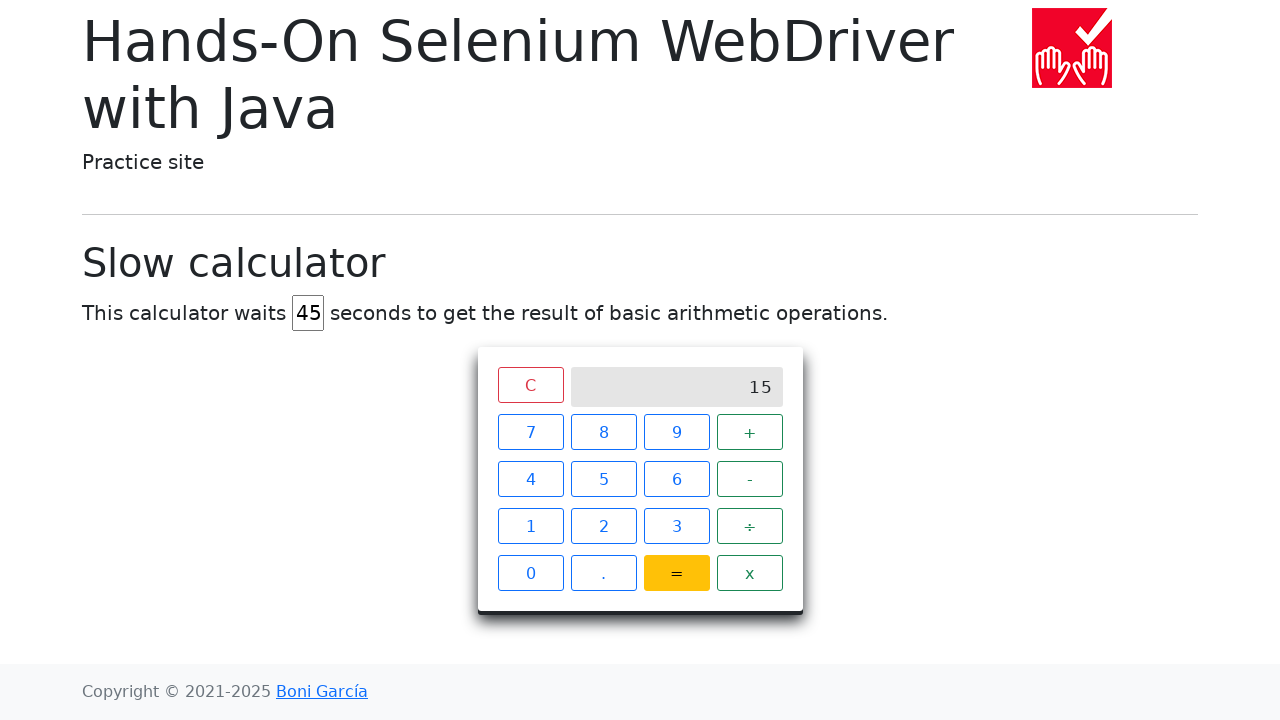

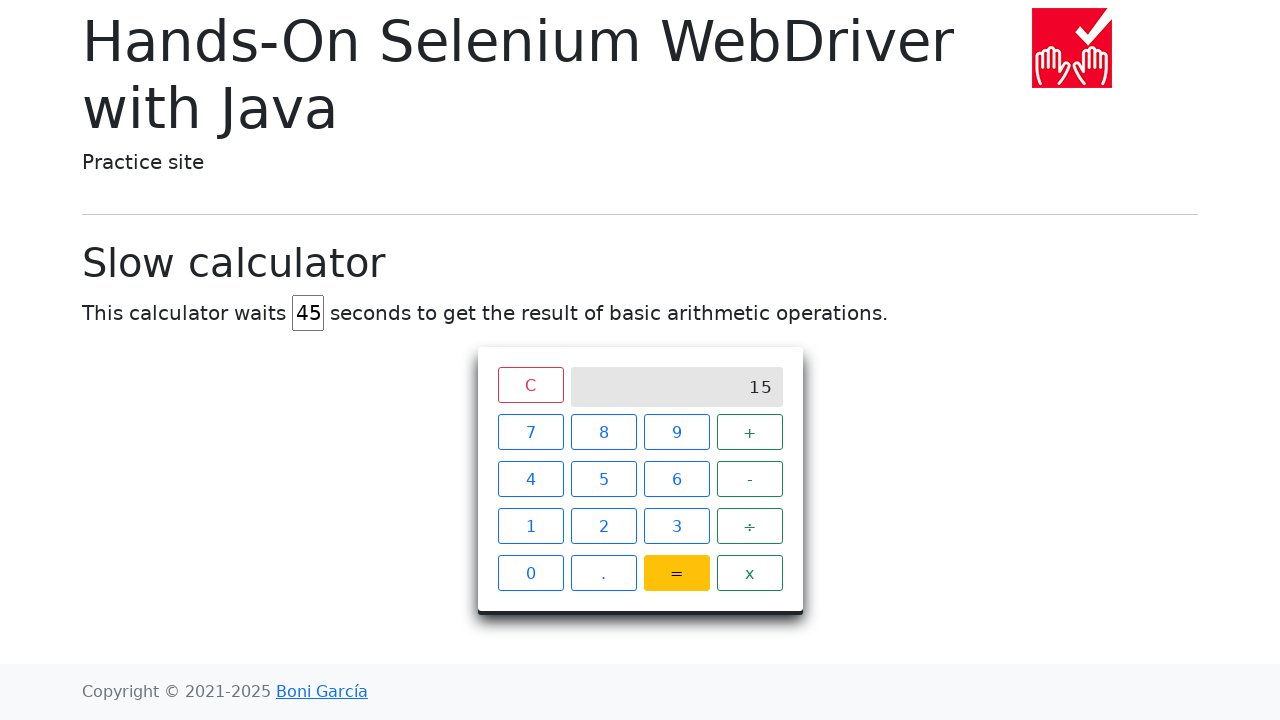